Tests element visibility by adding and removing elements dynamically on the page

Starting URL: https://the-internet.herokuapp.com/add_remove_elements/

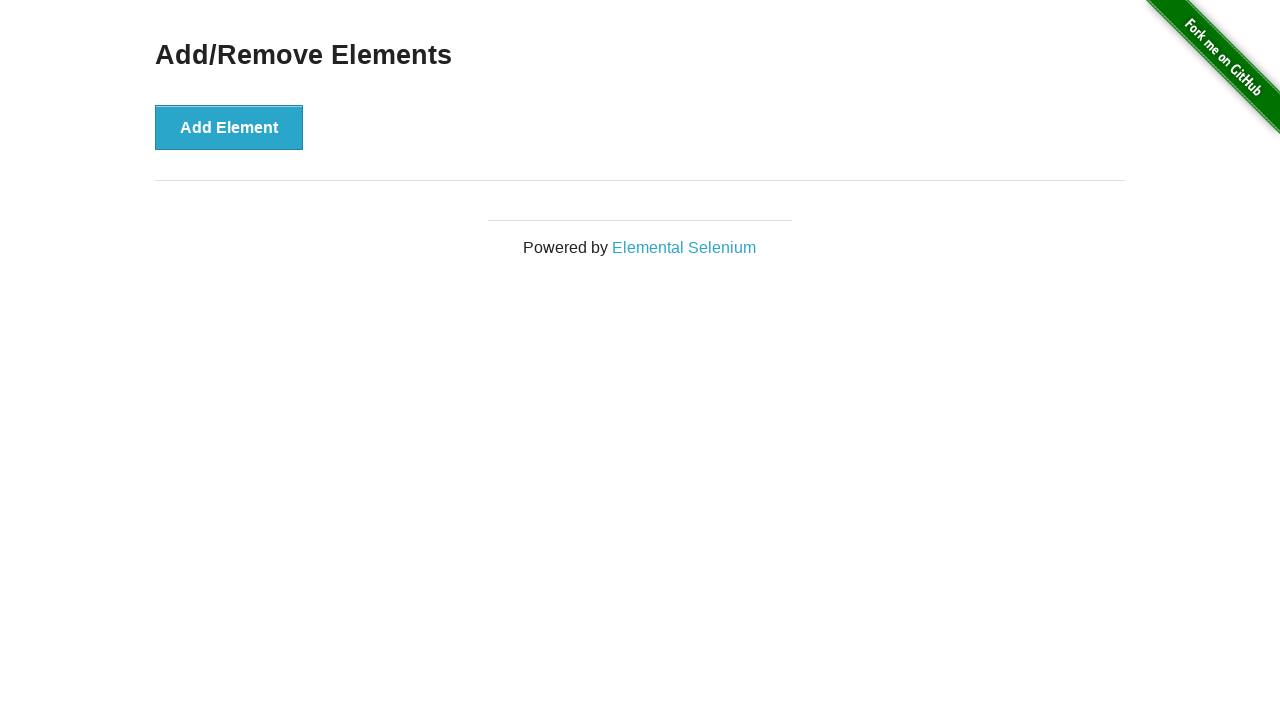

Clicked 'Add Element' button to dynamically add an element at (229, 127) on internal:role=button[name="Add Element"i]
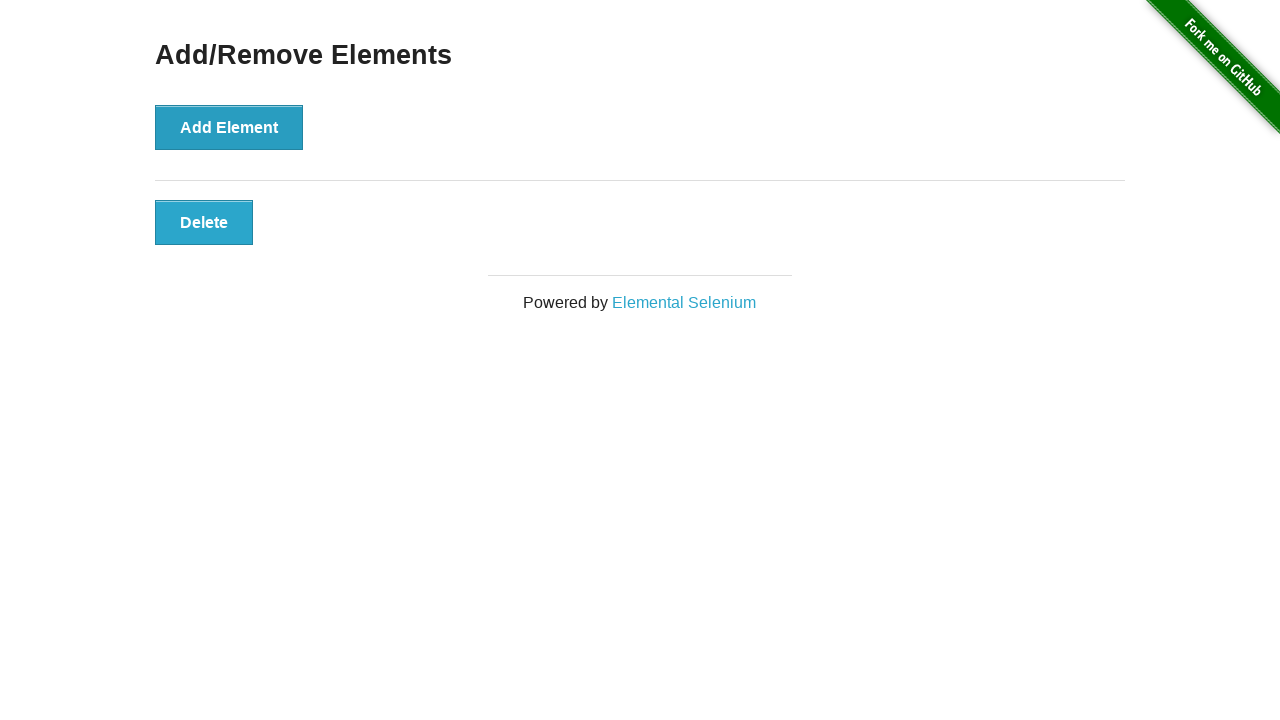

Clicked 'Delete' button to remove the dynamically added element at (204, 222) on internal:role=button[name="Delete"i]
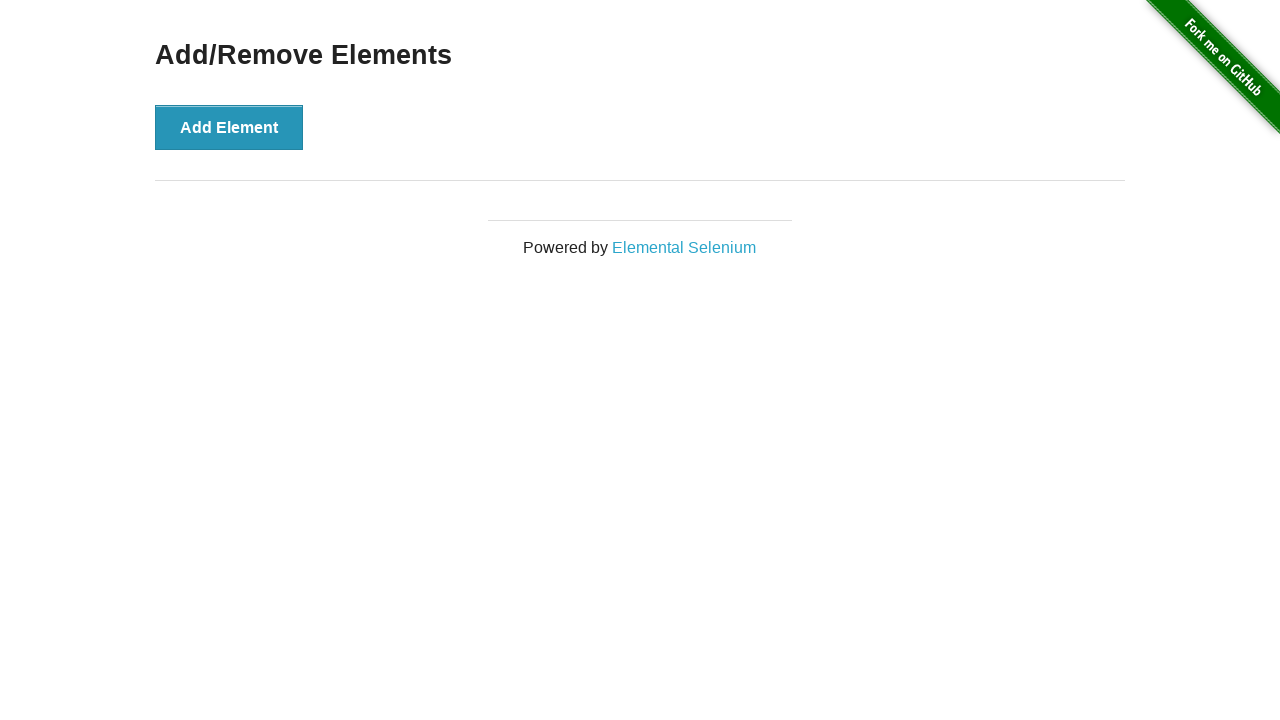

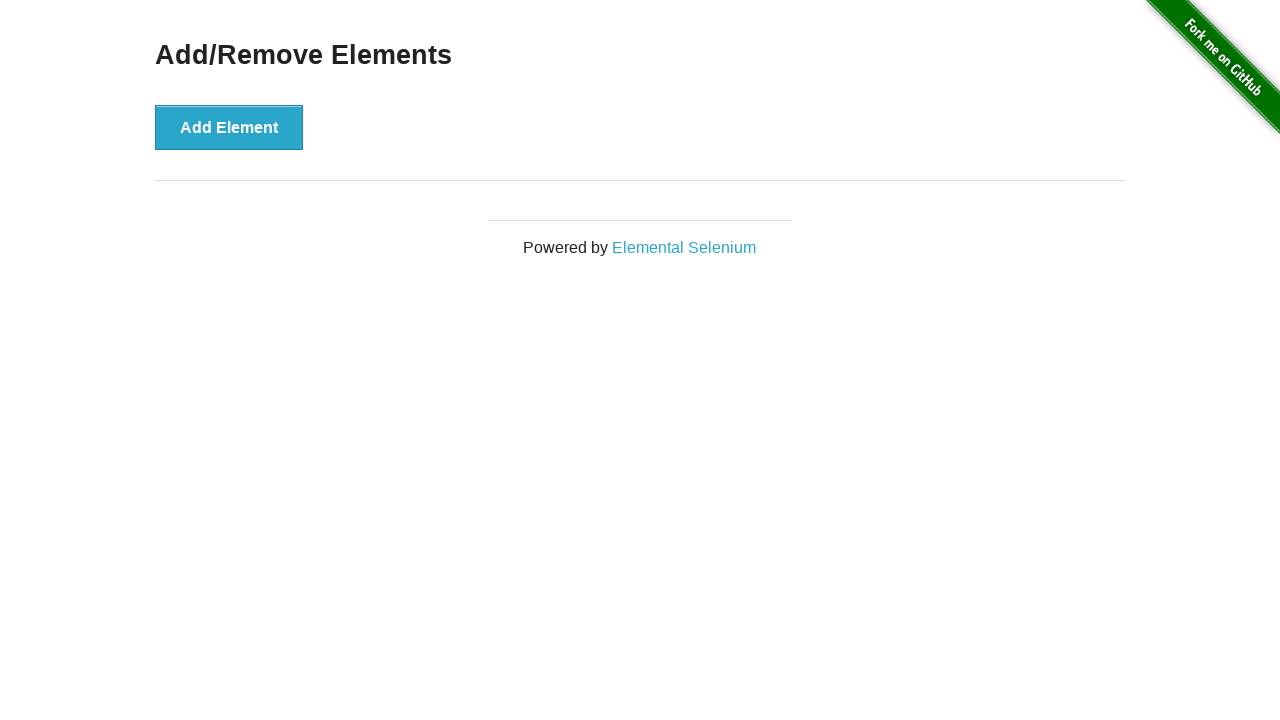